Tests jQuery UI checkbox functionality by clicking on a styled checkbox label within an iframe.

Starting URL: https://jqueryui.com/checkboxradio/

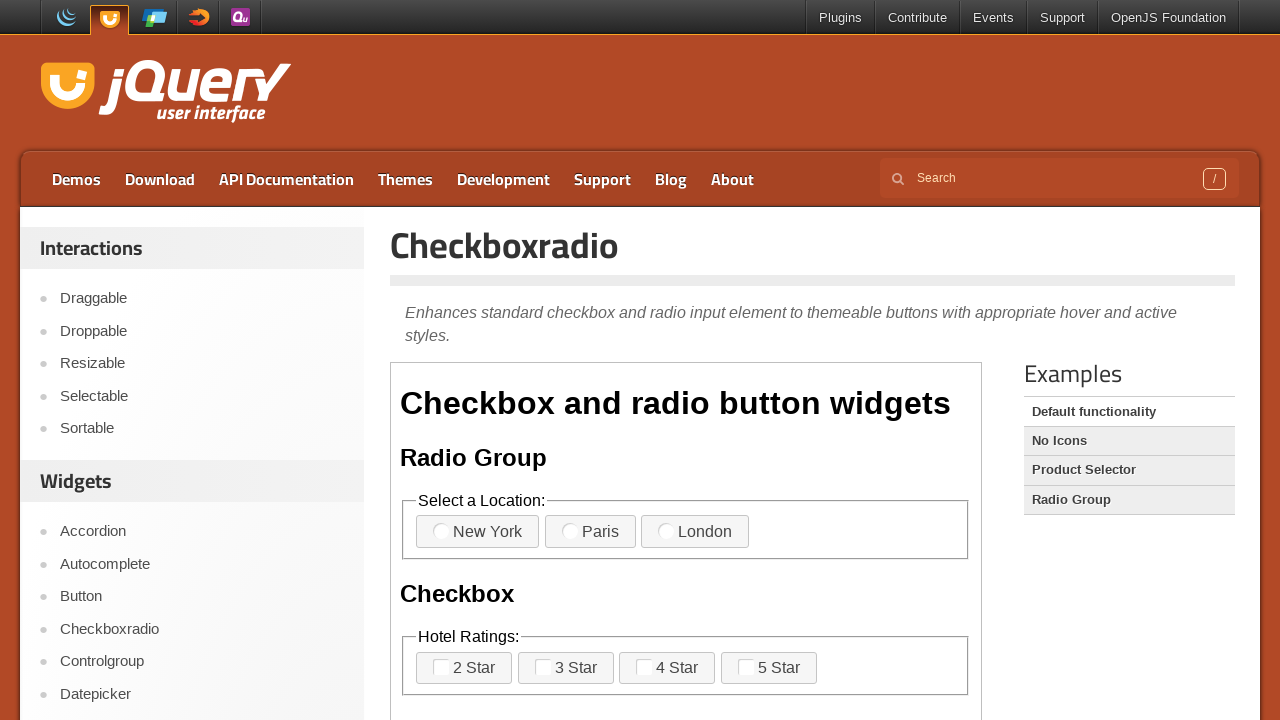

Located iframe containing jQuery UI checkbox demo
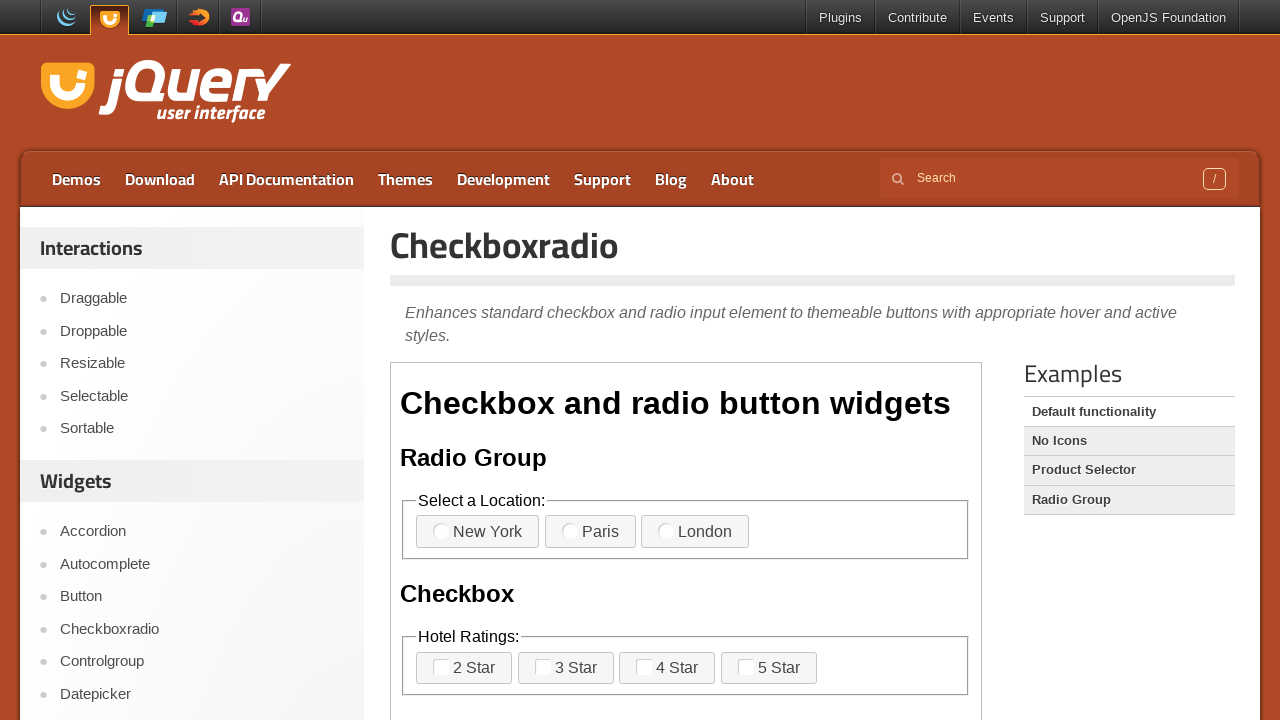

Clicked styled checkbox label within iframe at (464, 668) on iframe >> nth=0 >> internal:control=enter-frame >> label[for='checkbox-1']
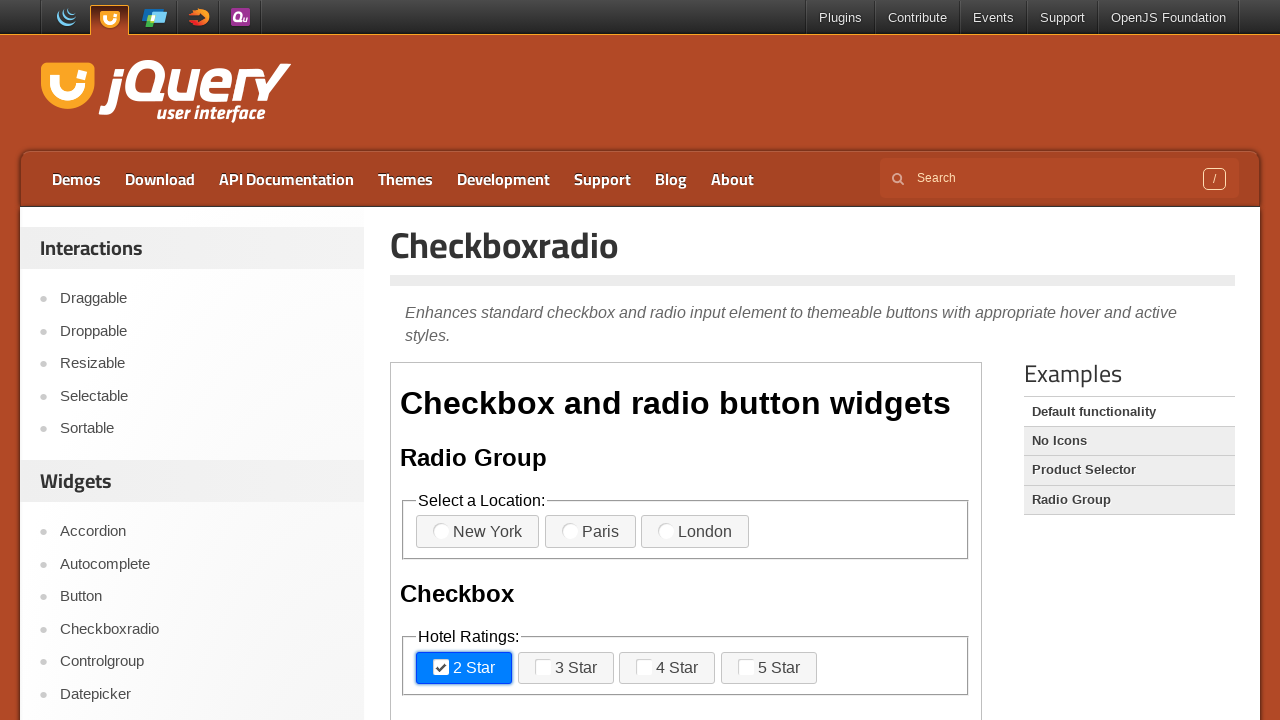

Checkbox label confirmed visible and ready
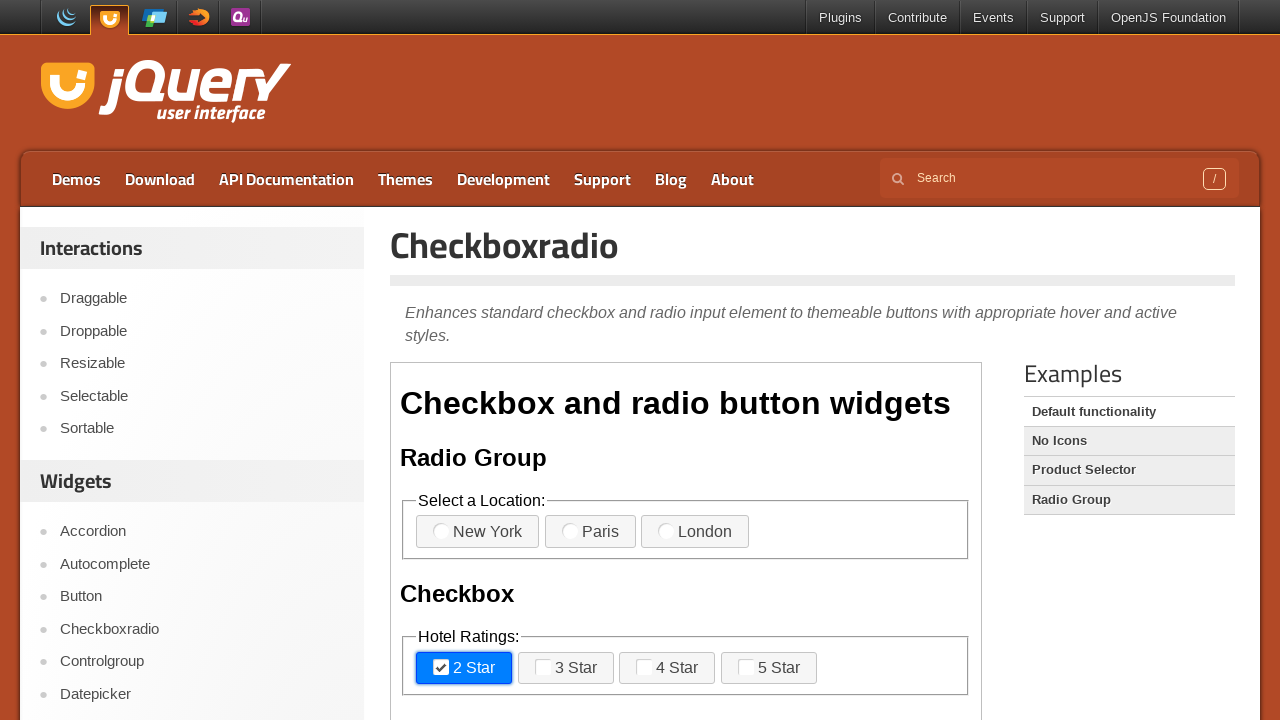

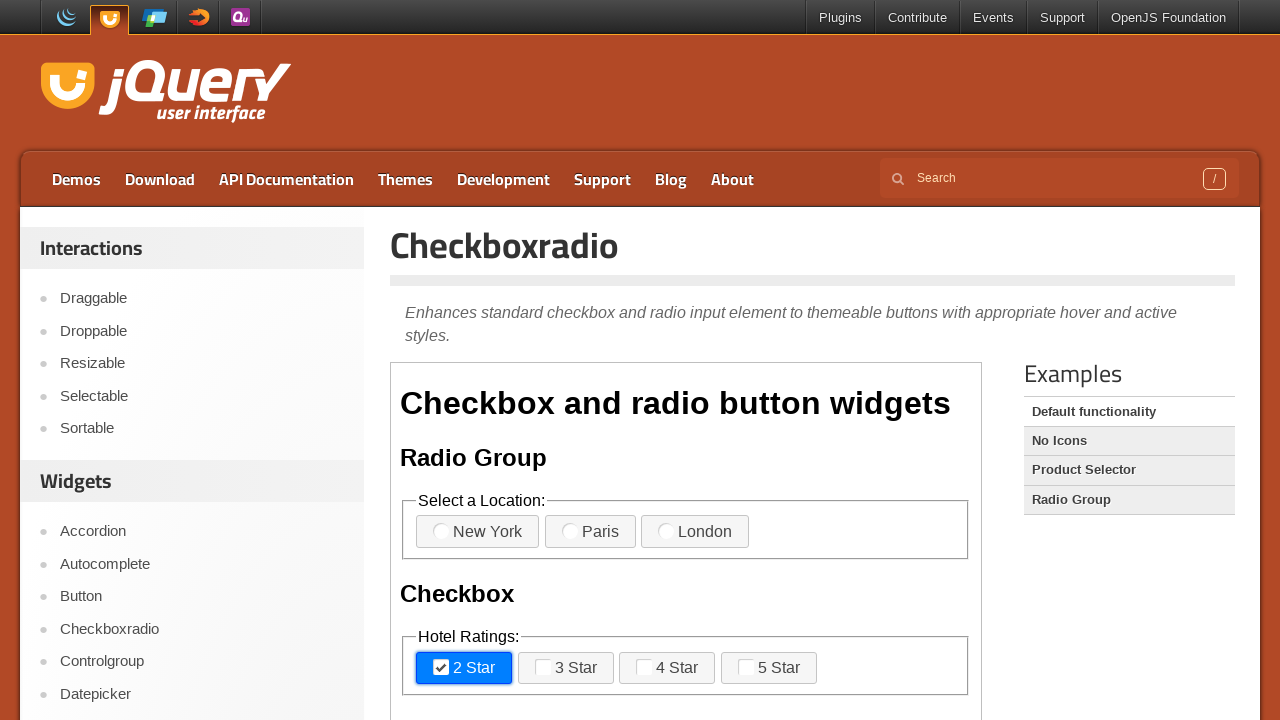